Tests a flight booking form by filling in auto-suggest location, selecting checkboxes, choosing departure and arrival cities, selecting date, adjusting passenger count, selecting currency, and submitting the search.

Starting URL: http://rahulshettyacademy.com/dropdownsPractise/

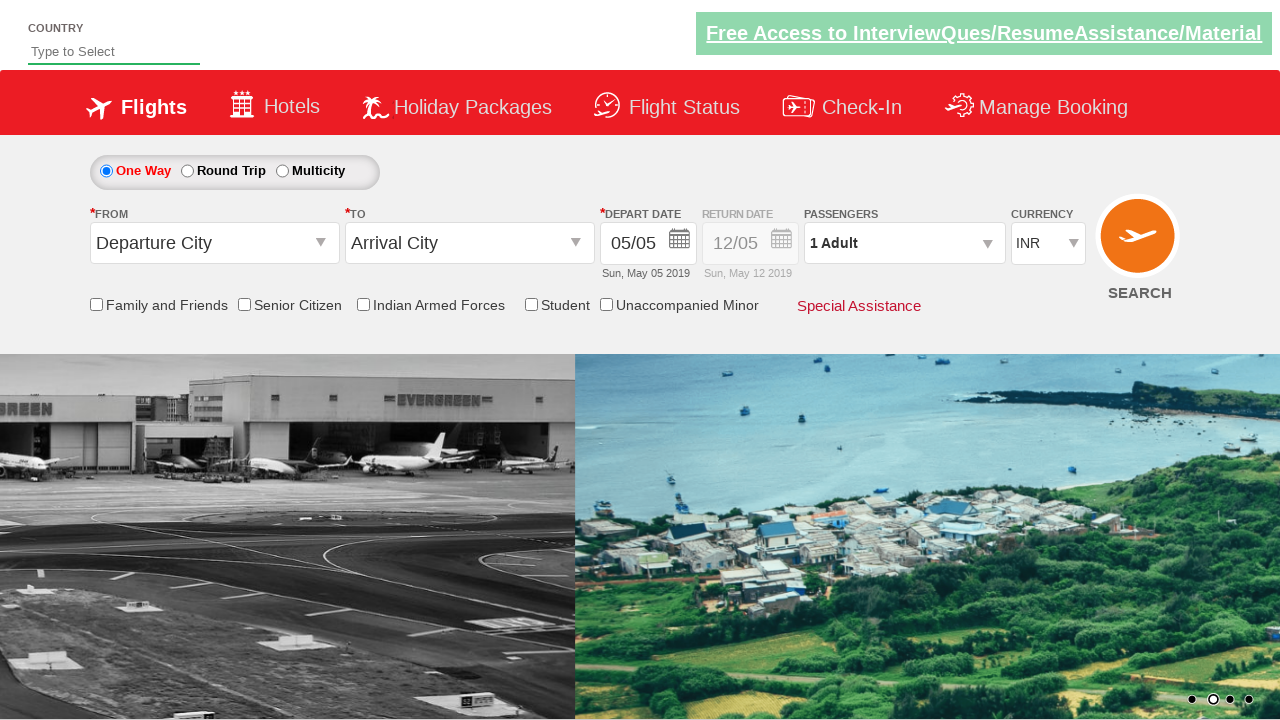

Filled auto-suggest field with 'ind' for India on #autosuggest
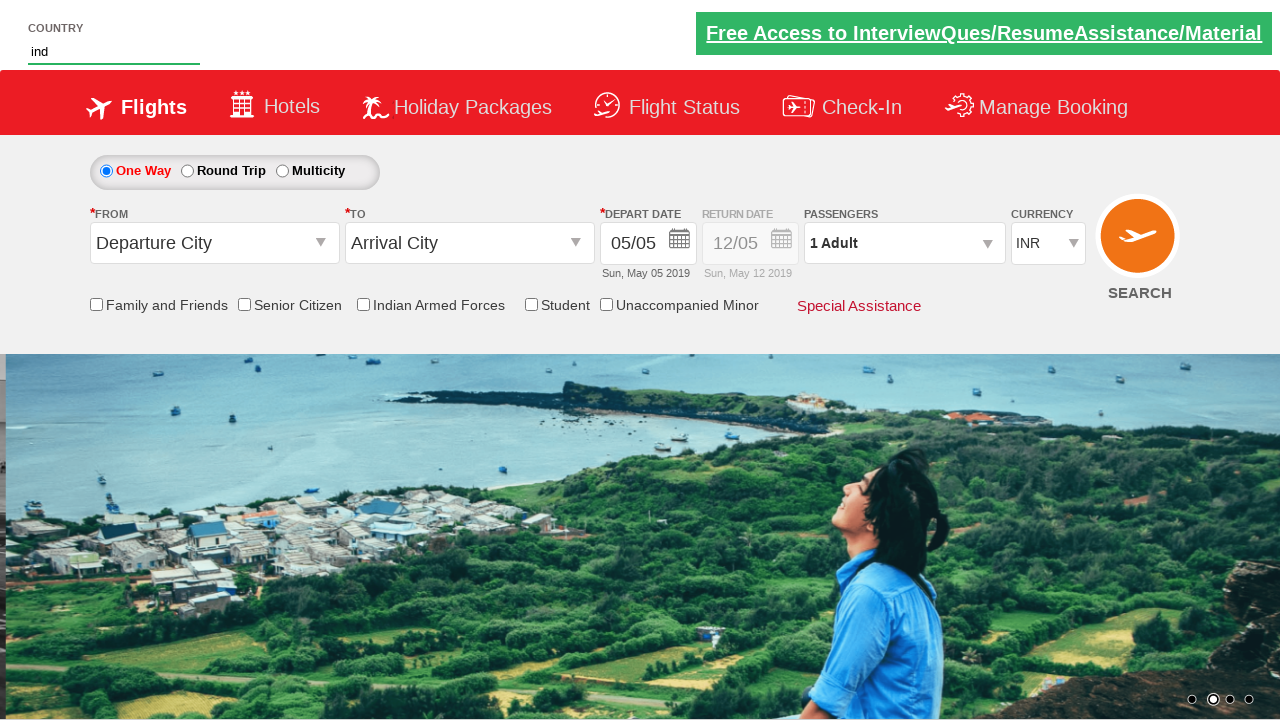

Auto-suggest options loaded
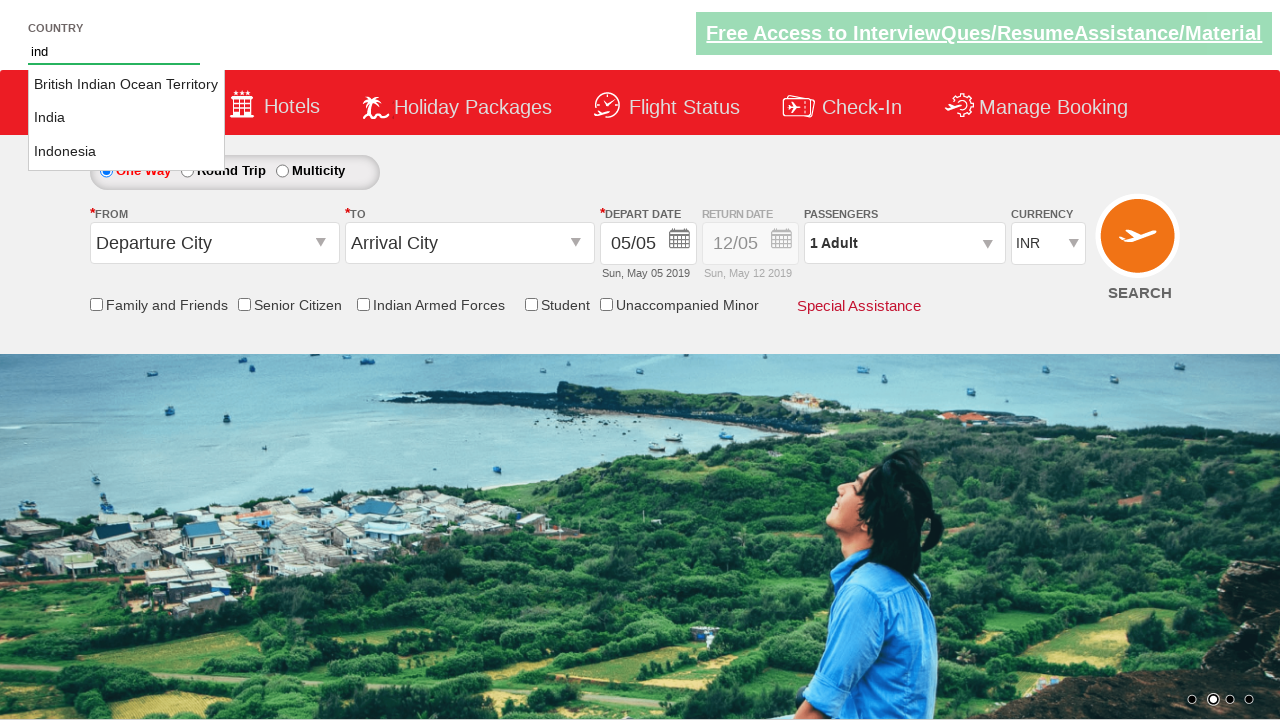

Selected 'India' from auto-suggest options at (126, 118) on li[class='ui-menu-item'] a >> nth=1
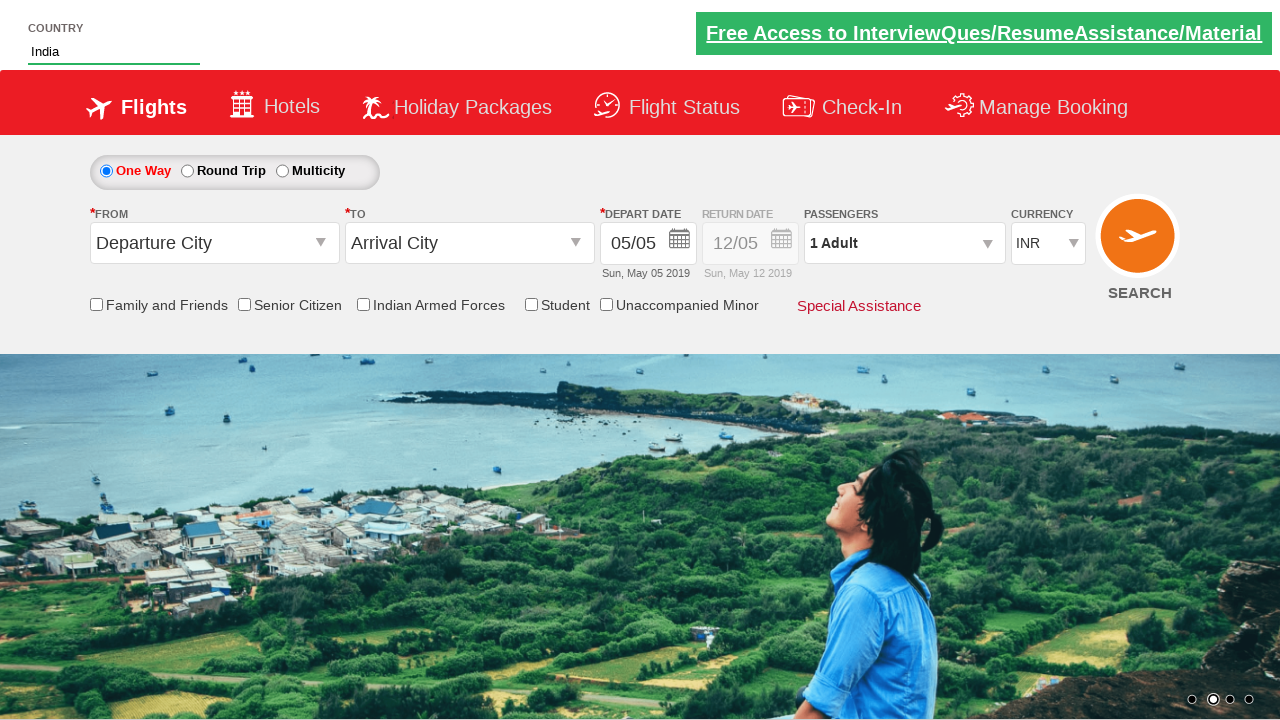

Clicked Senior Citizen Discount checkbox at (244, 304) on input[id*='SeniorCitizenDiscount']
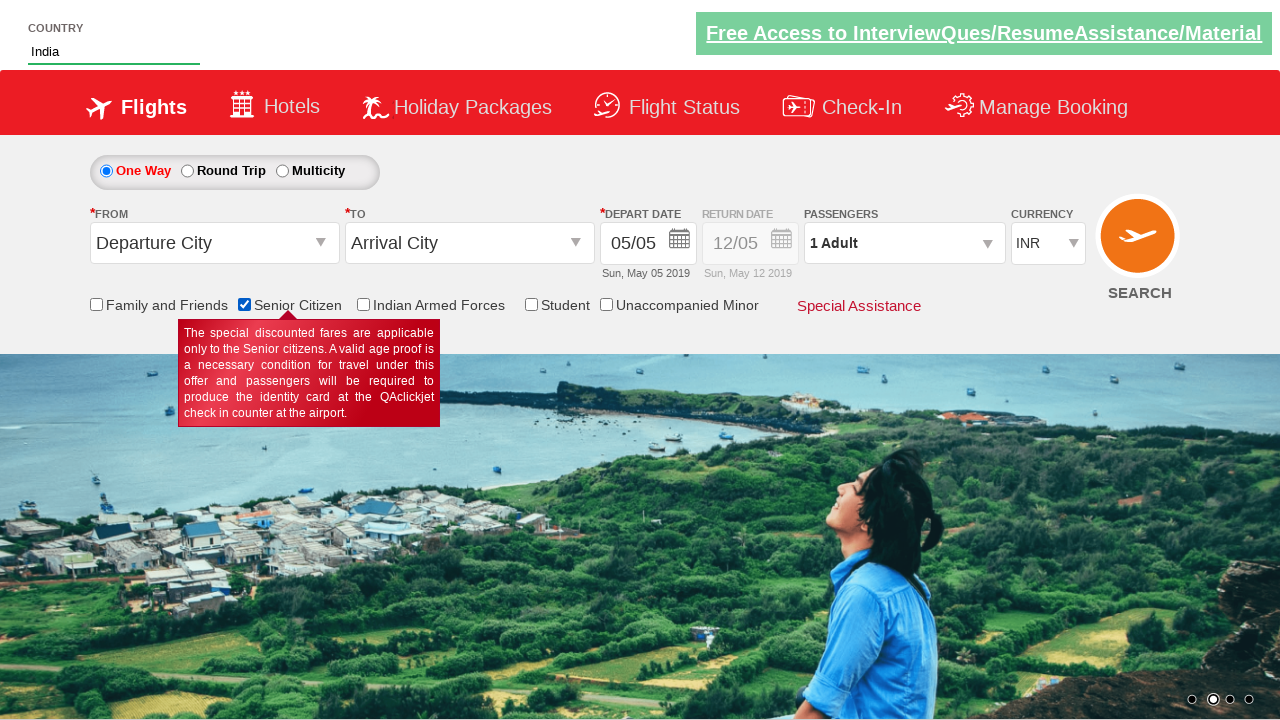

Clicked origin station field at (214, 243) on #ctl00_mainContent_ddl_originStation1_CTXT
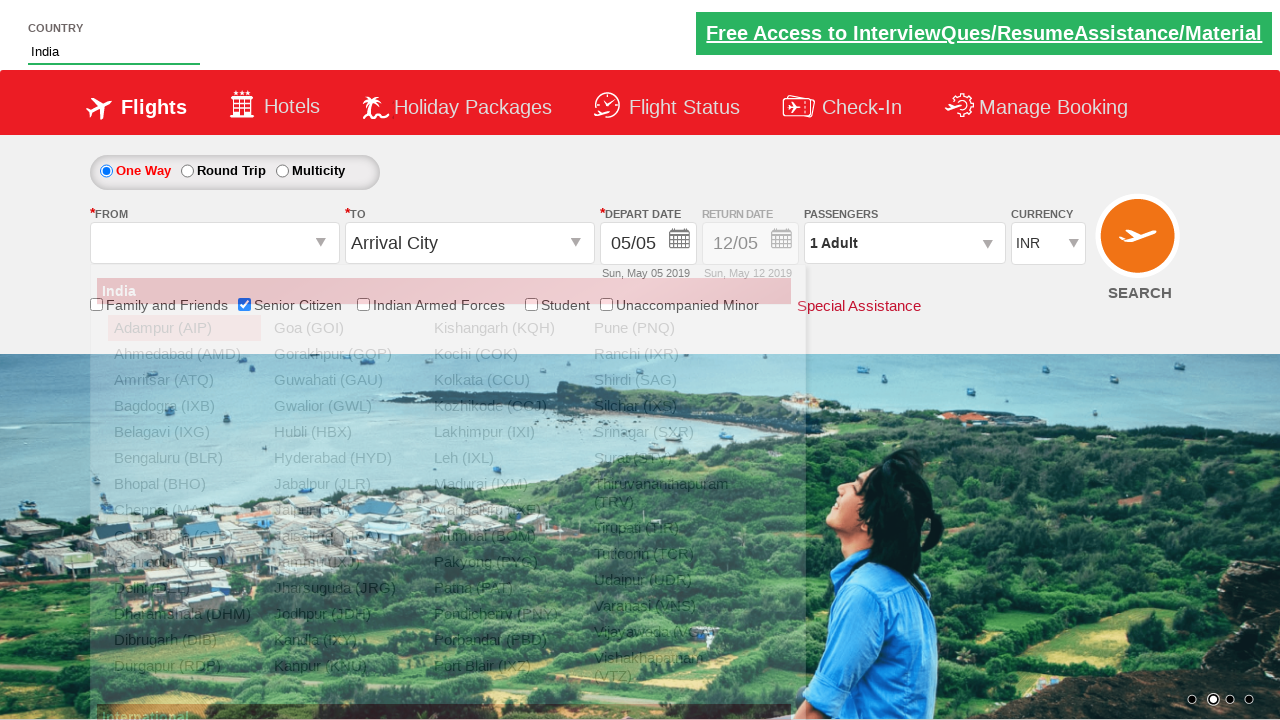

Selected BLR (Bangalore) as departure city at (184, 458) on xpath=//a[@value='BLR']
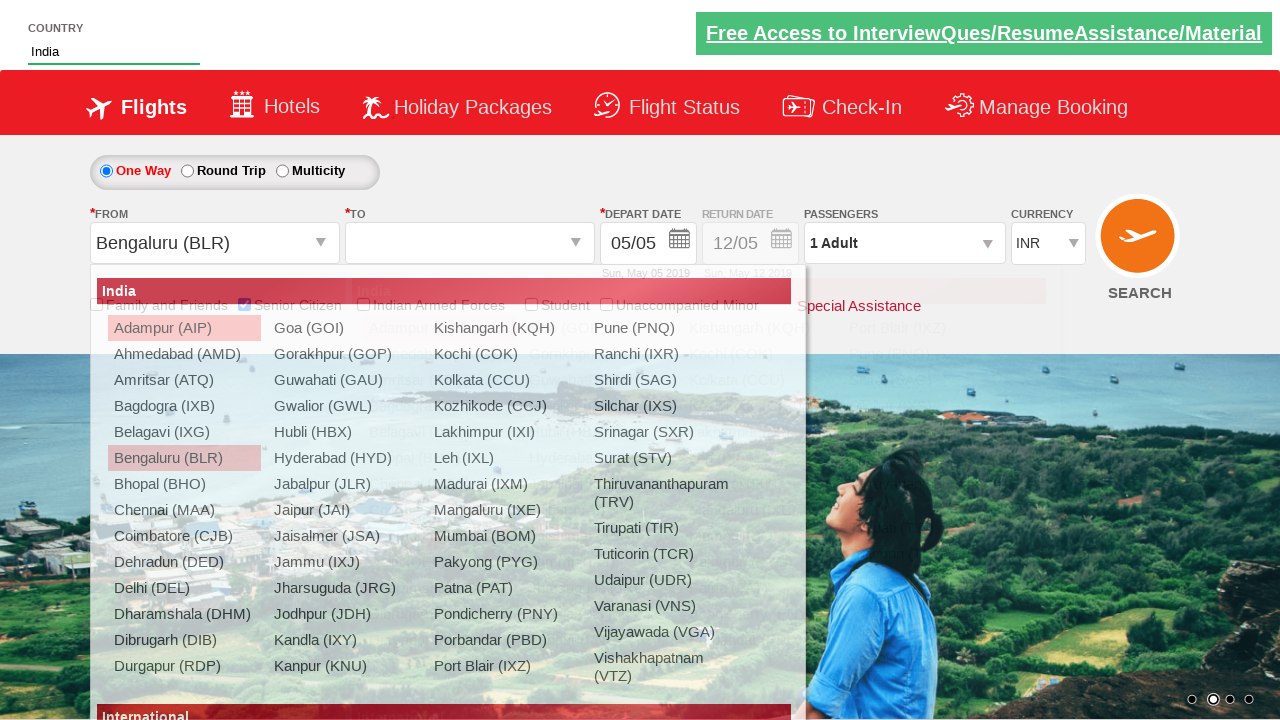

Selected MAA (Chennai) as destination city at (439, 484) on xpath=//div[@id='glsctl00_mainContent_ddl_destinationStation1_CTNR']//a[@value='
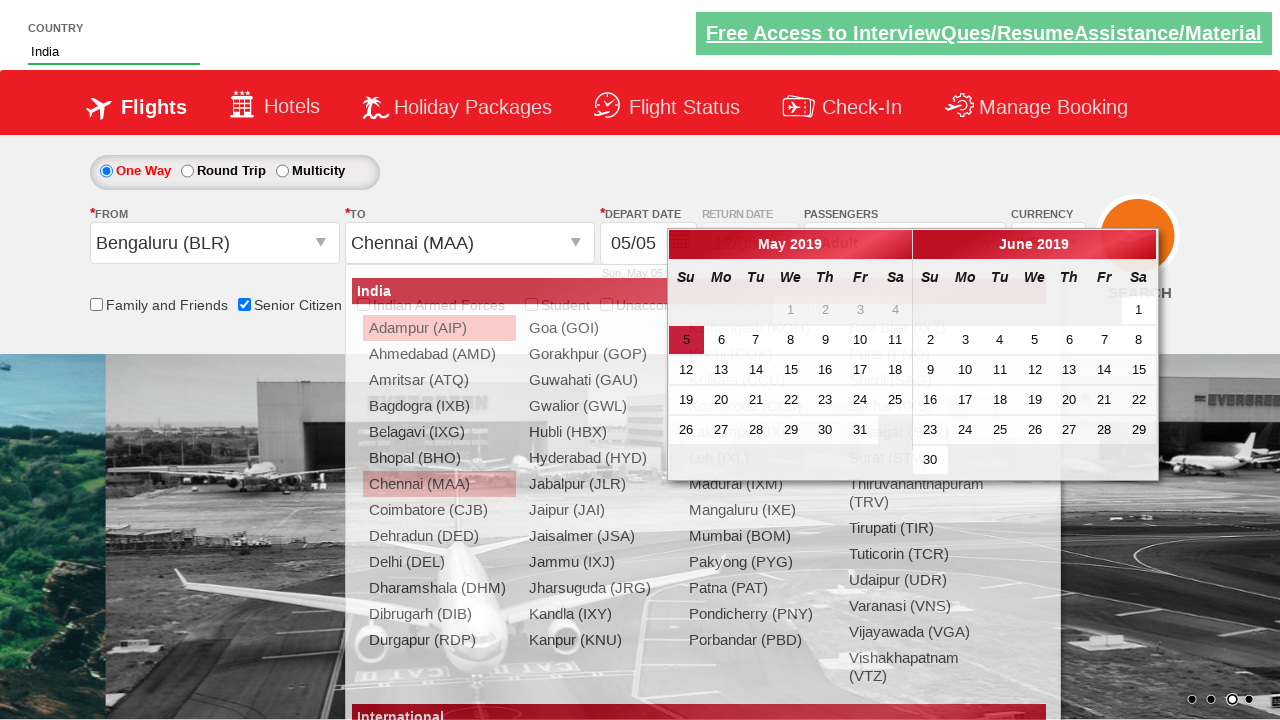

Selected current date from calendar at (686, 340) on .ui-state-default.ui-state-active
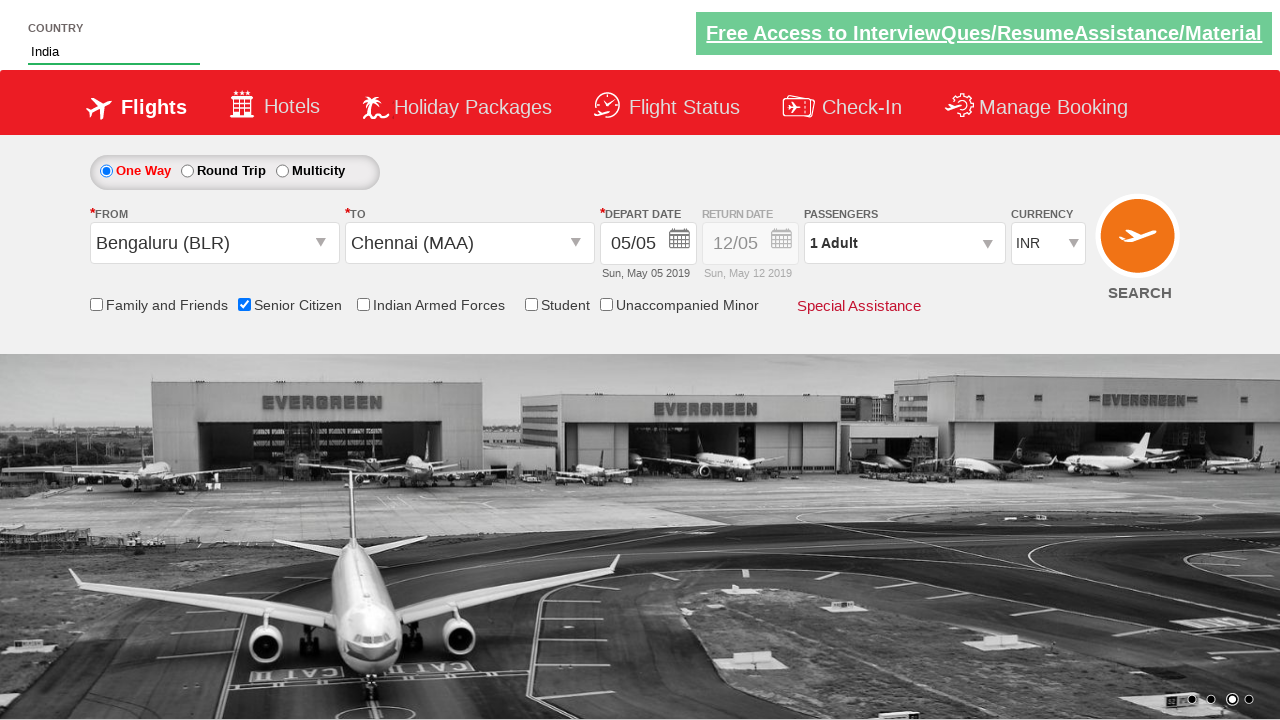

Opened passenger info dropdown at (904, 243) on #divpaxinfo
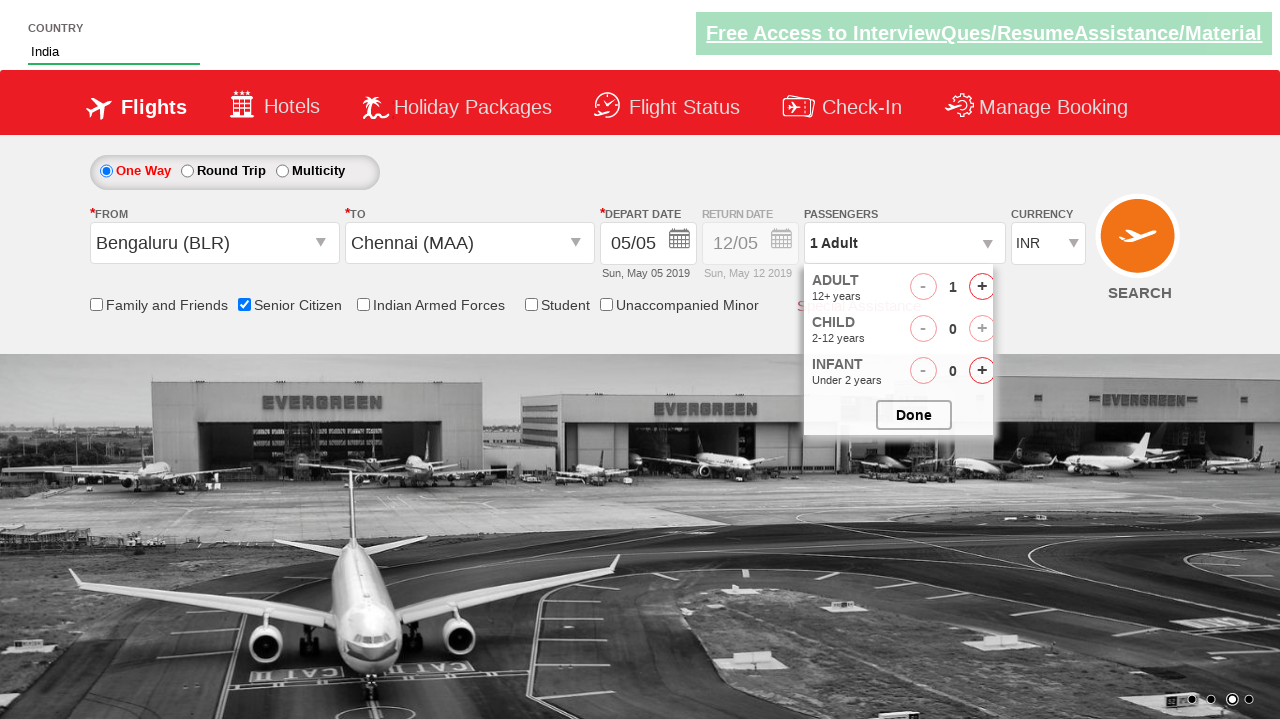

Incremented adult passenger count (iteration 1) at (982, 288) on #hrefIncAdt
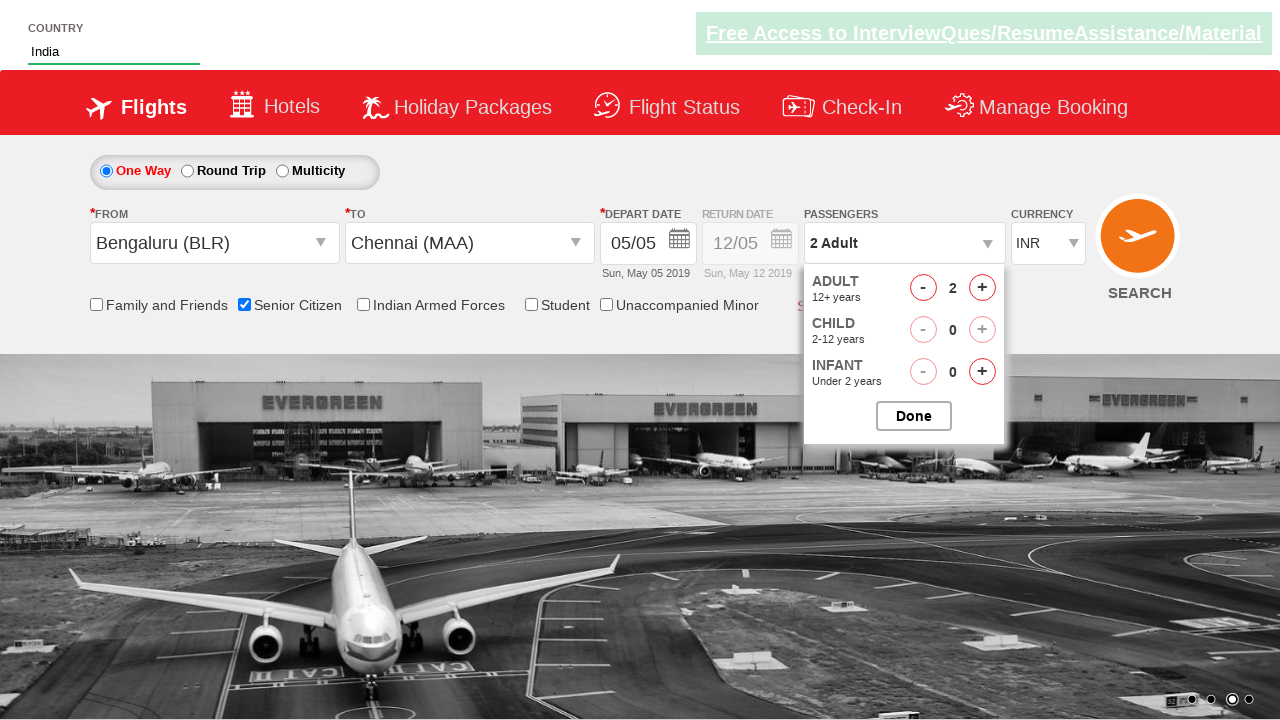

Incremented adult passenger count (iteration 2) at (982, 288) on #hrefIncAdt
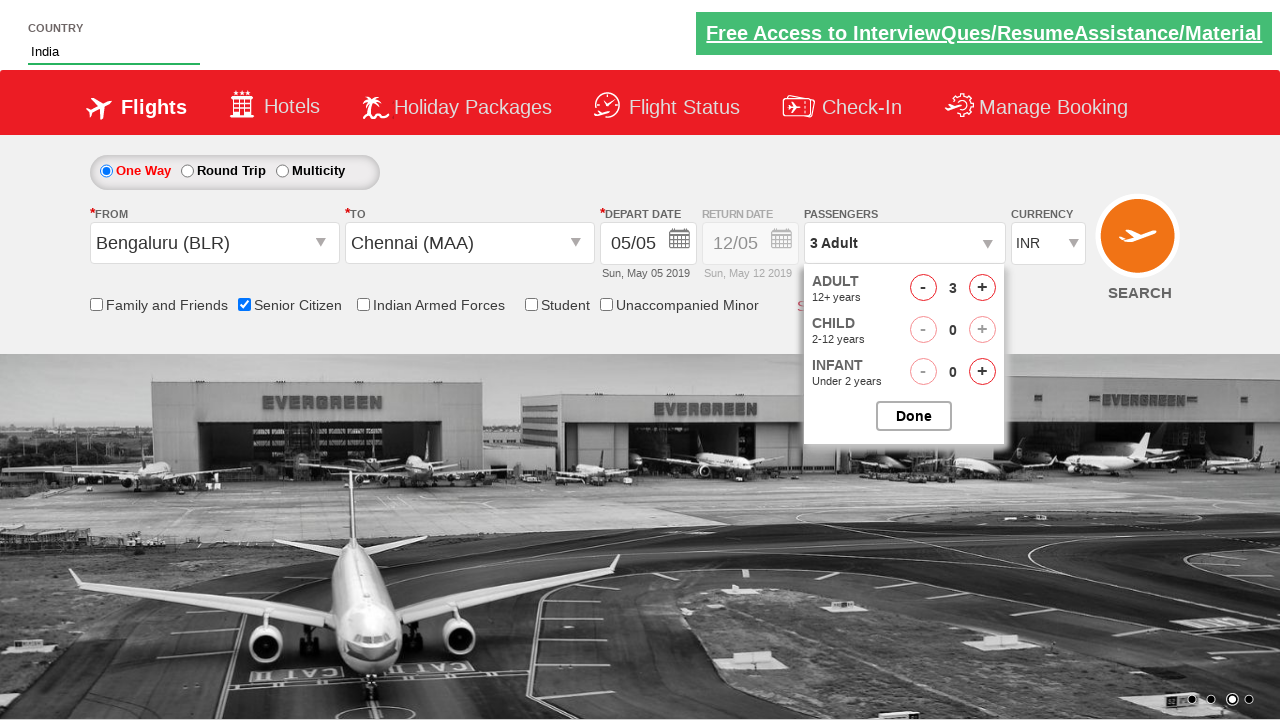

Closed passenger selection dropdown at (914, 416) on #btnclosepaxoption
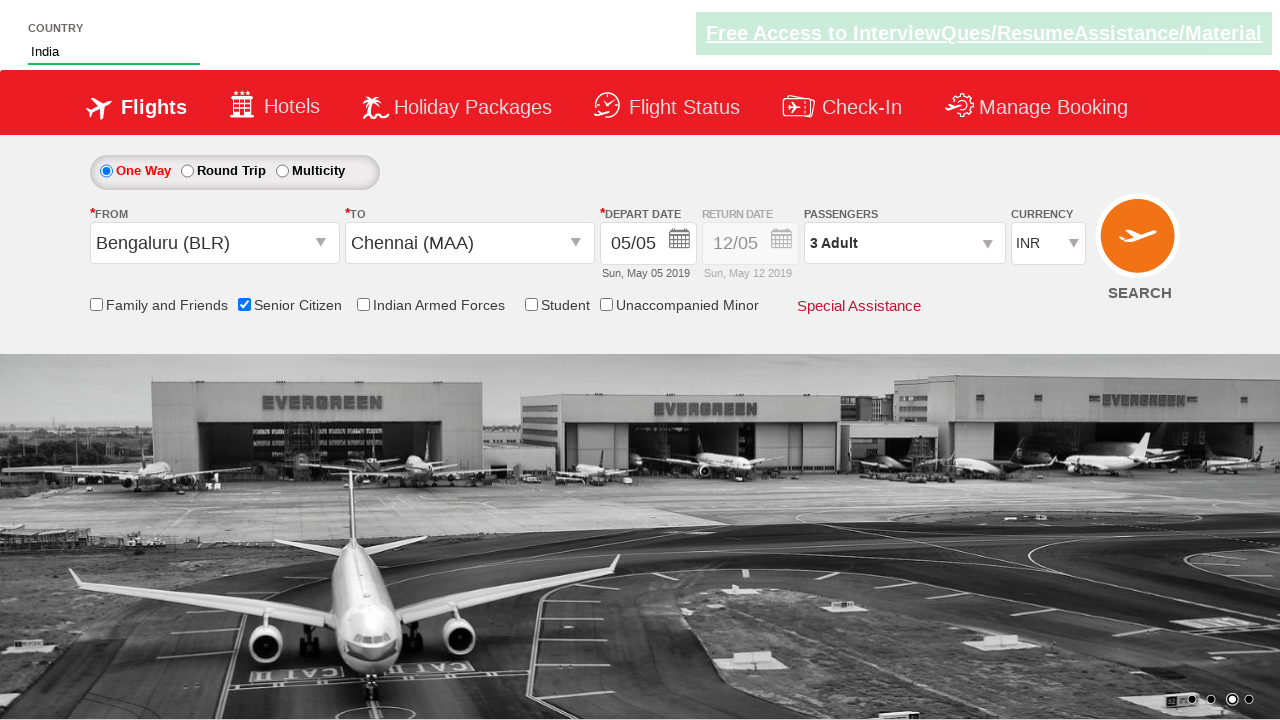

Selected USD currency by index 3 on #ctl00_mainContent_DropDownListCurrency
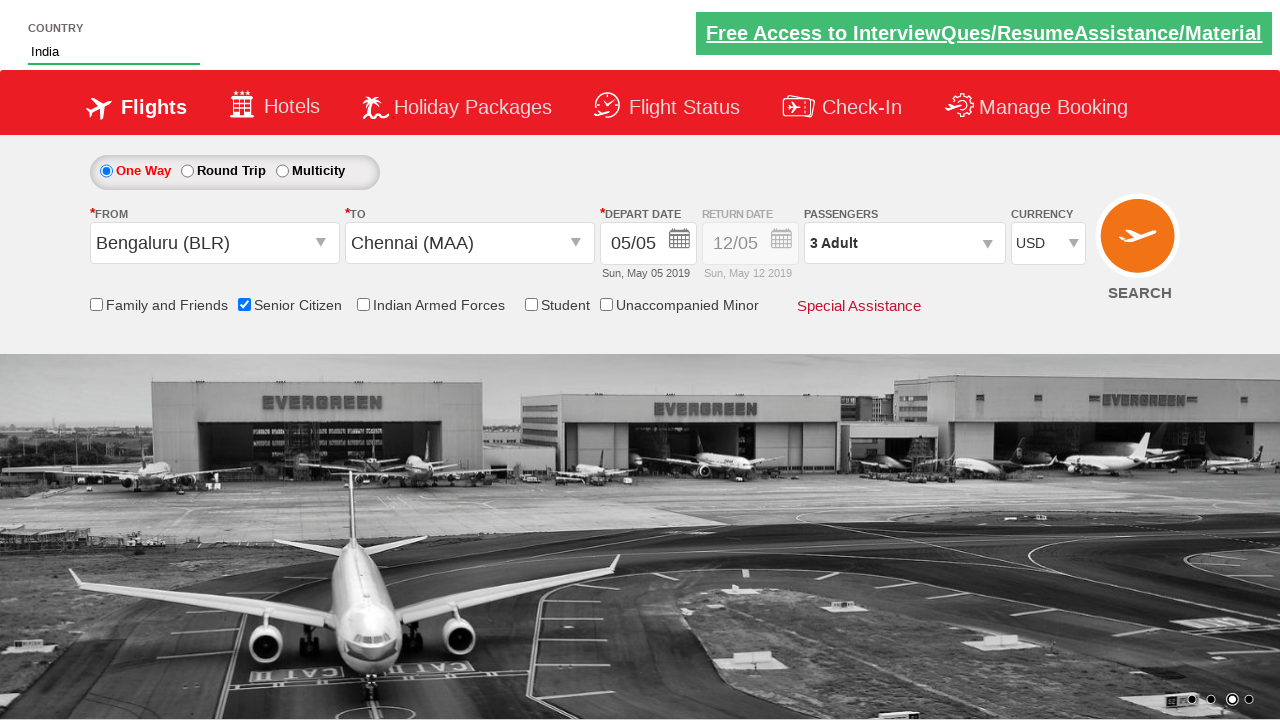

Changed currency to AED by visible text on #ctl00_mainContent_DropDownListCurrency
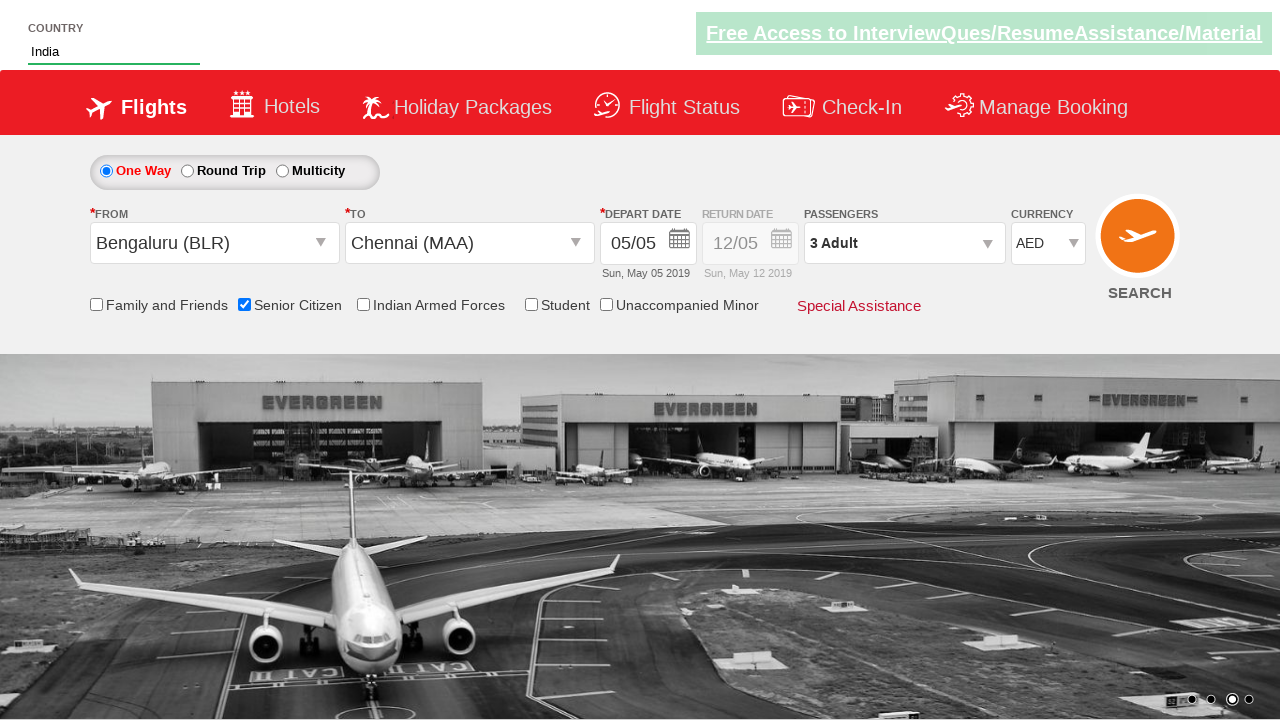

Changed currency to INR by value on #ctl00_mainContent_DropDownListCurrency
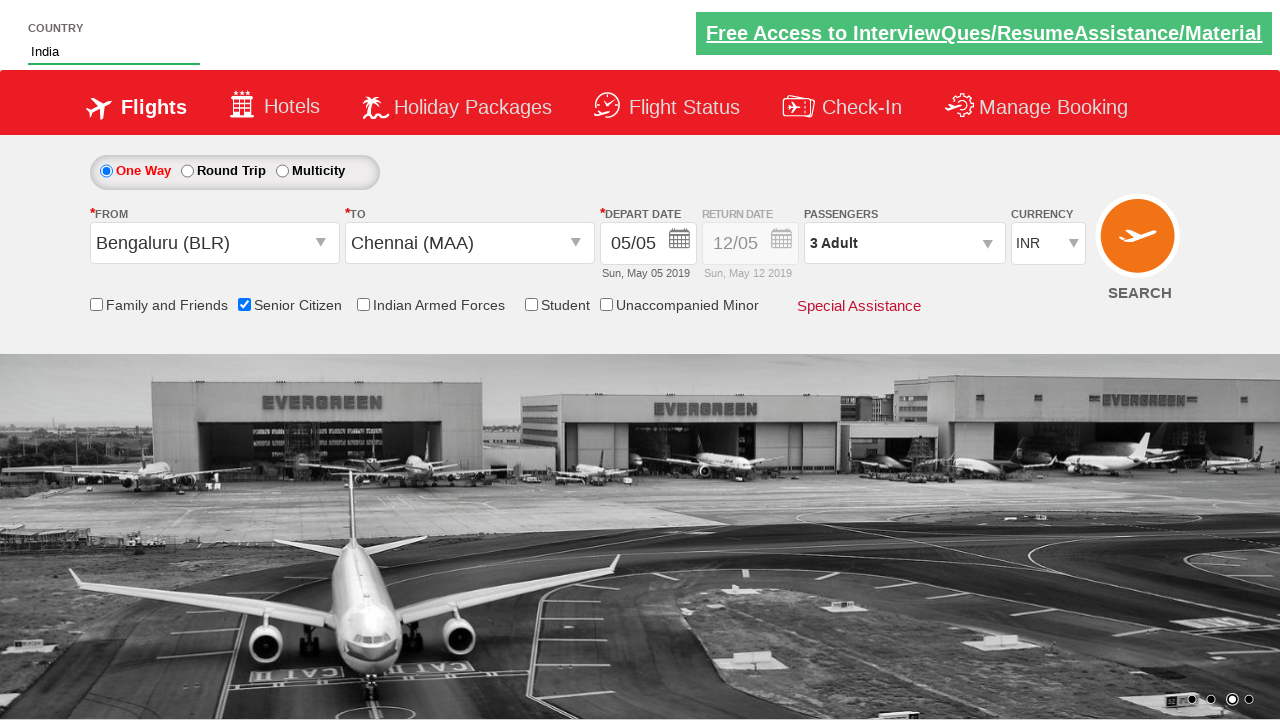

Submitted flight search form at (1140, 245) on xpath=//input[@type='submit']
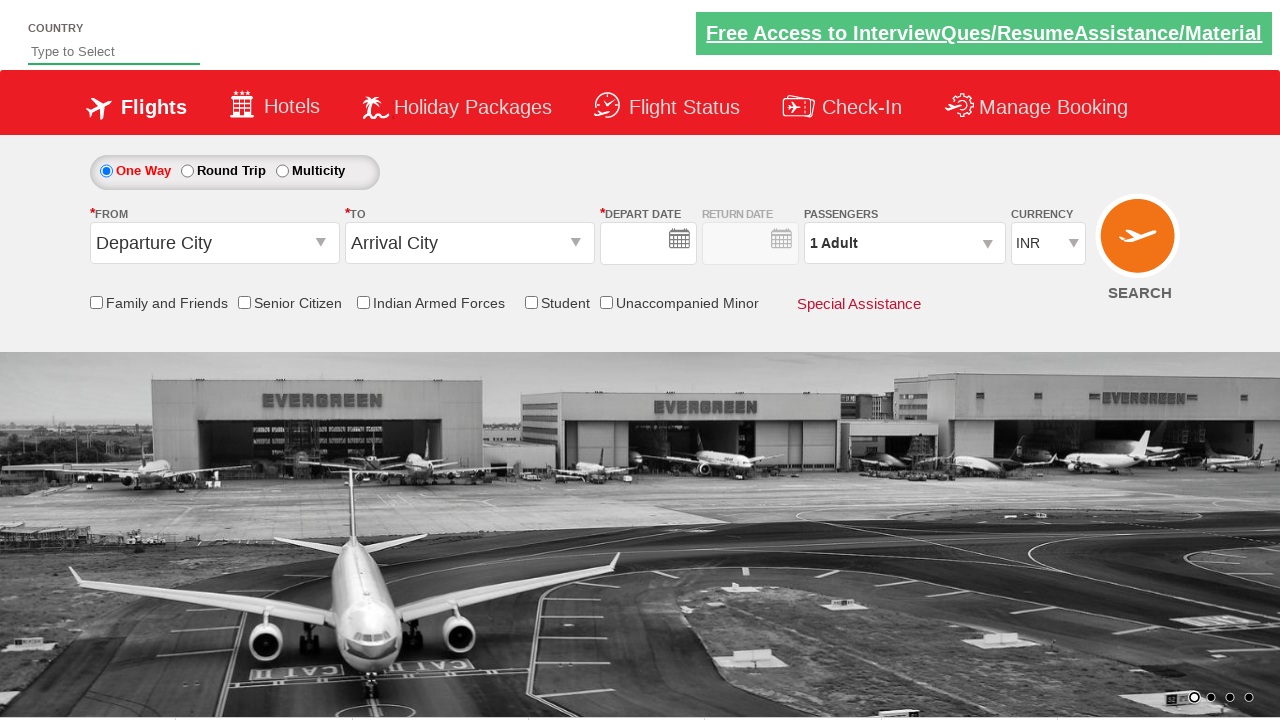

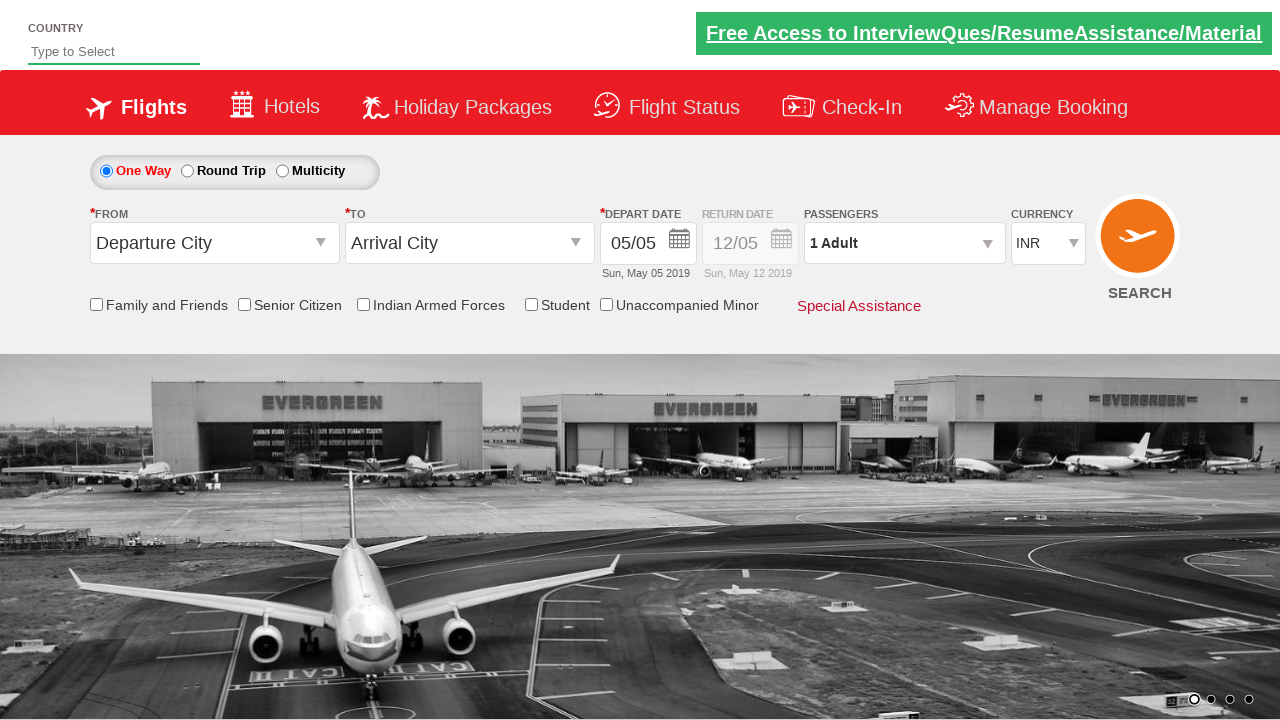